Tests multiple window handling by scrolling to the bottom of the page, clicking "Sell on Pepperfry" link which opens a new window, switching to the new window, filling a name field, and then switching back to the original window.

Starting URL: https://www.pepperfry.com/

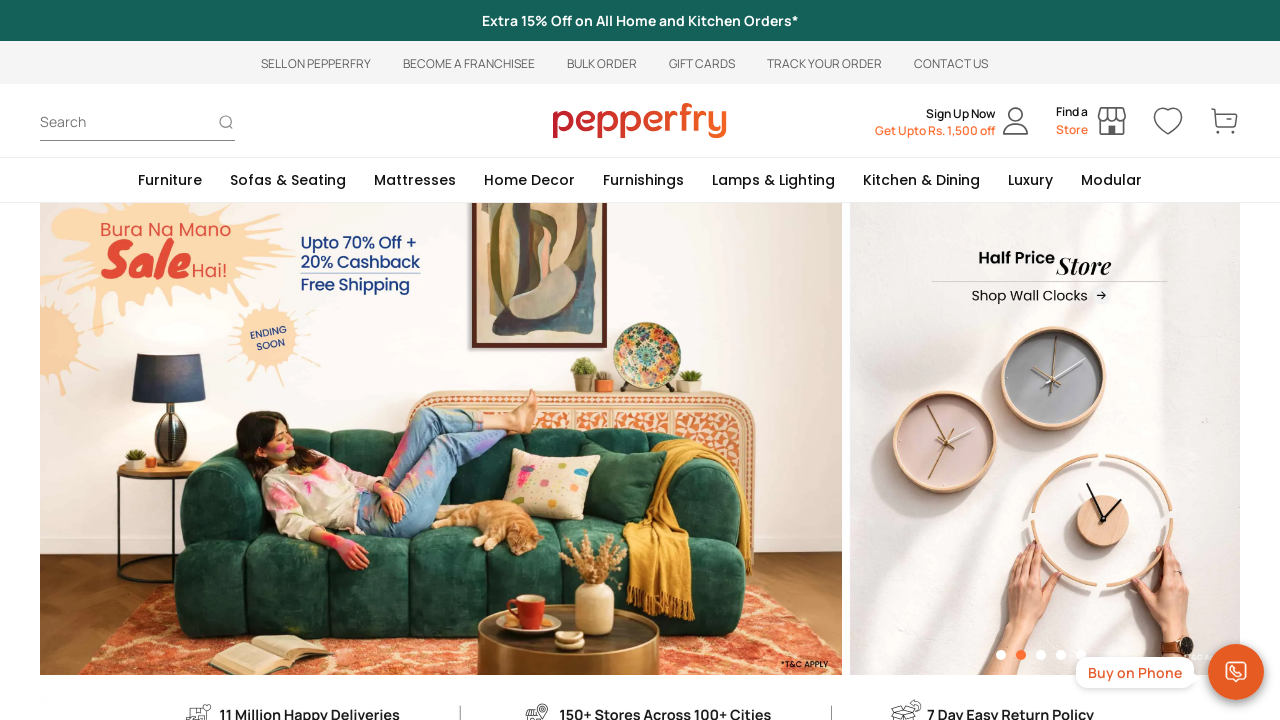

Scrolled down to the bottom of the Pepperfry homepage
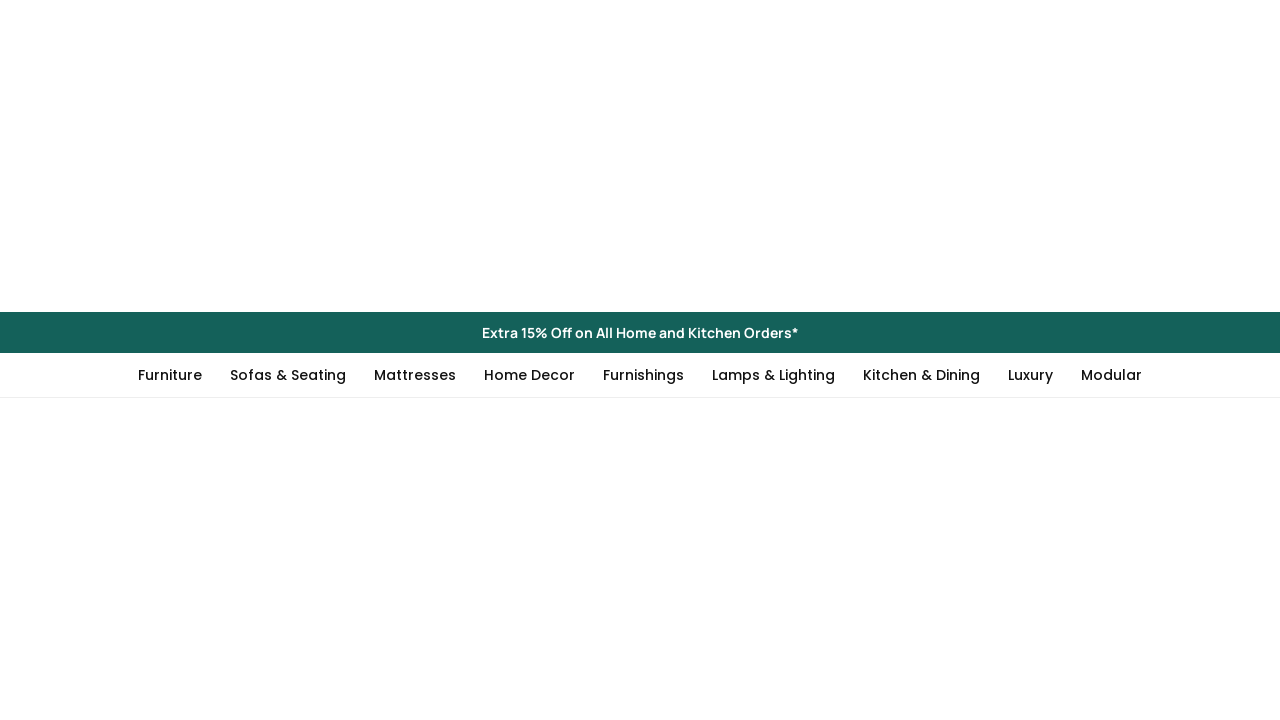

Waited for content to load after scrolling
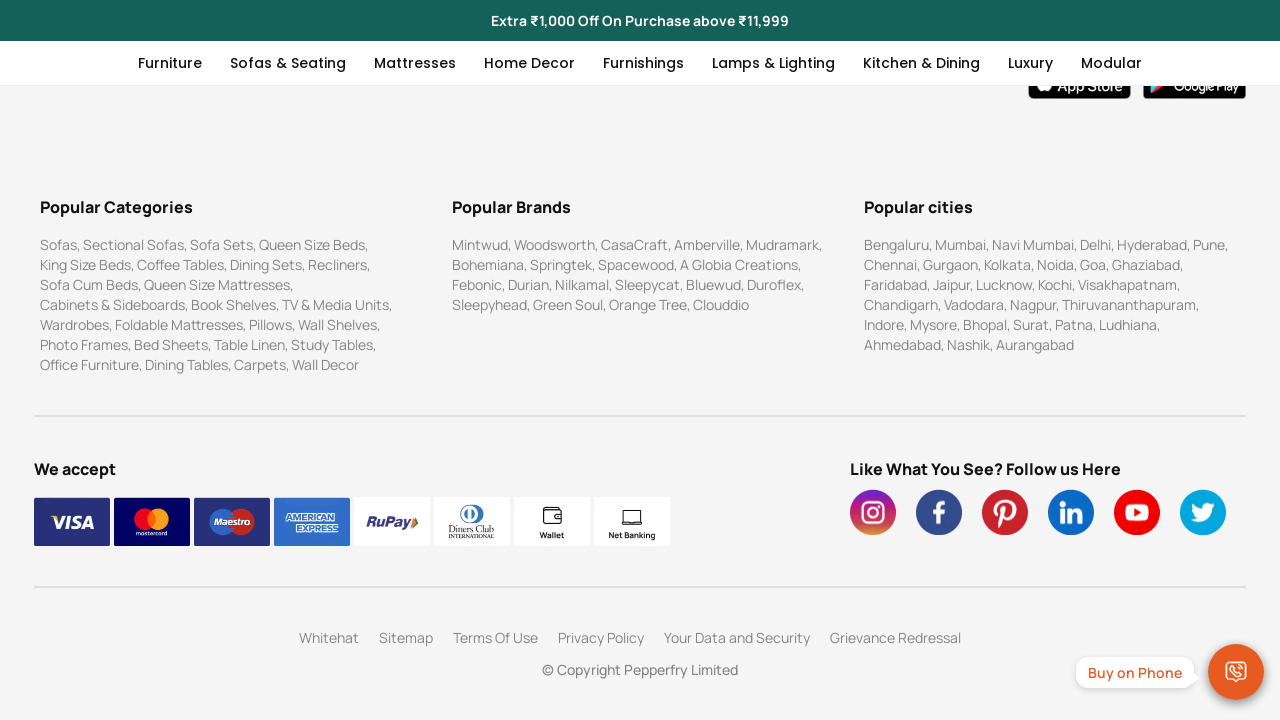

Clicked on 'Sell on Pepperfry' link at (640, 361) on xpath=//div[text()='Sell on Pepperfry']
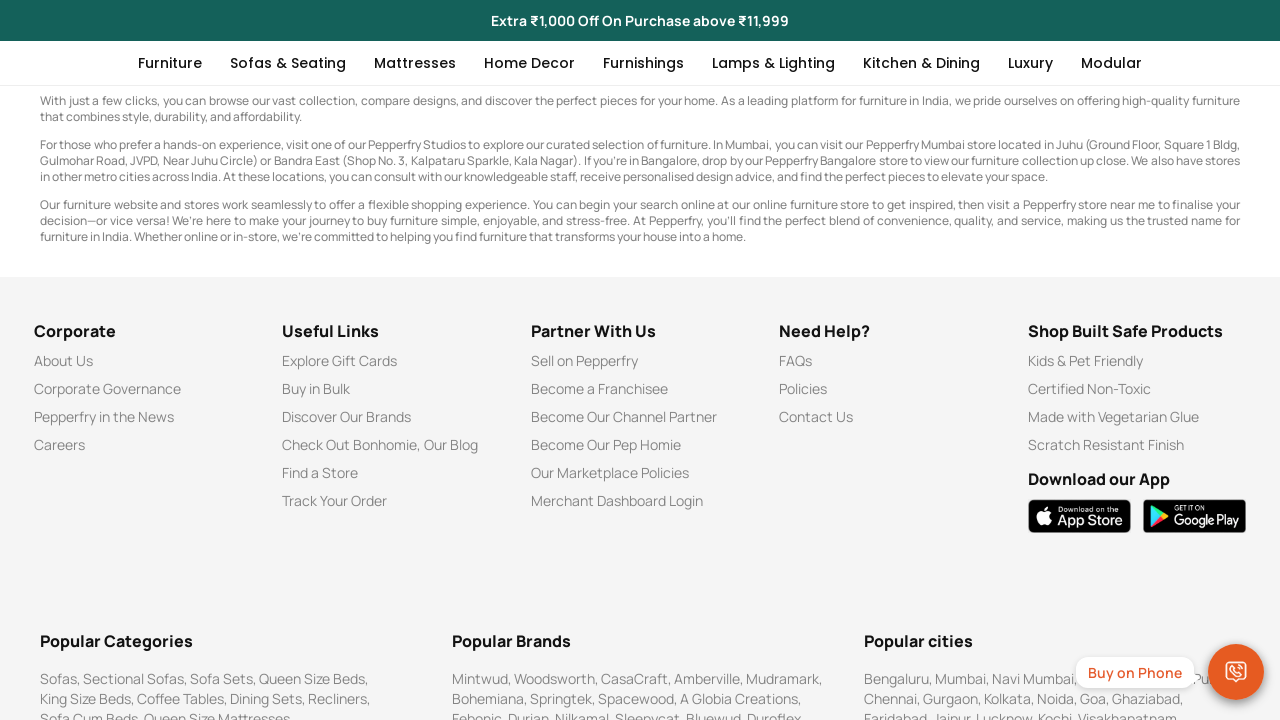

Waited for new window to open
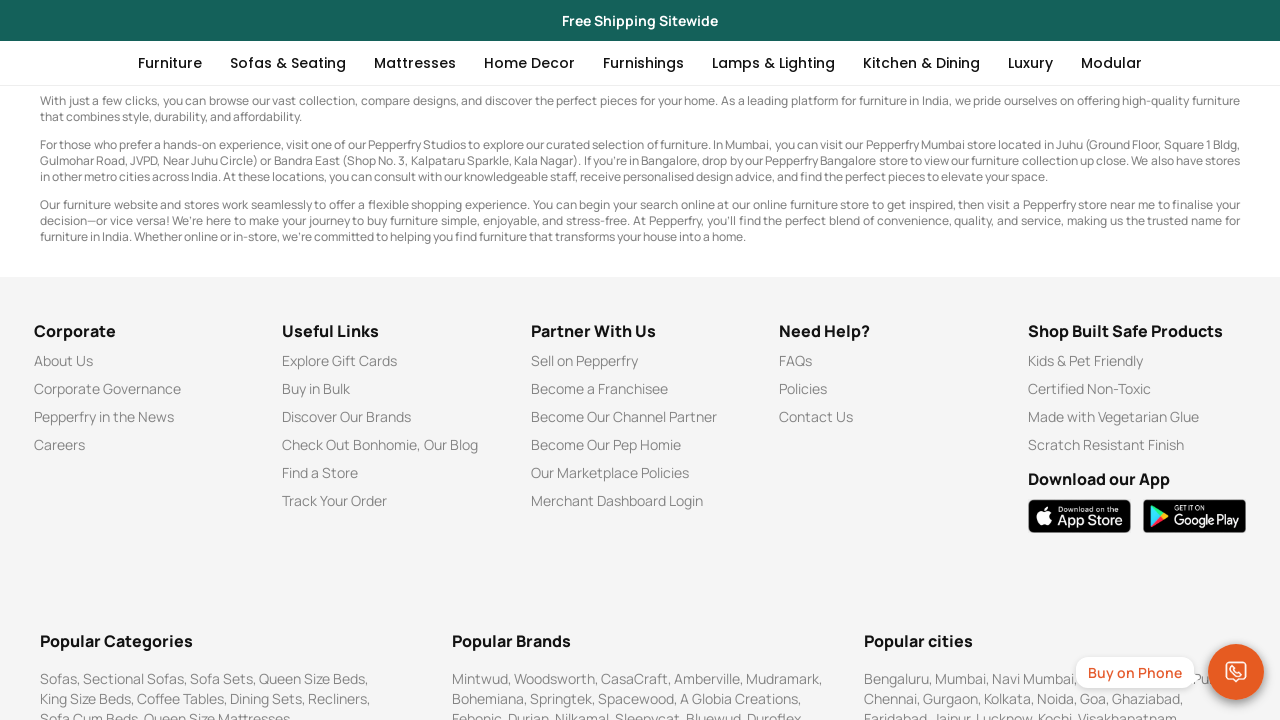

Retrieved all open pages from context
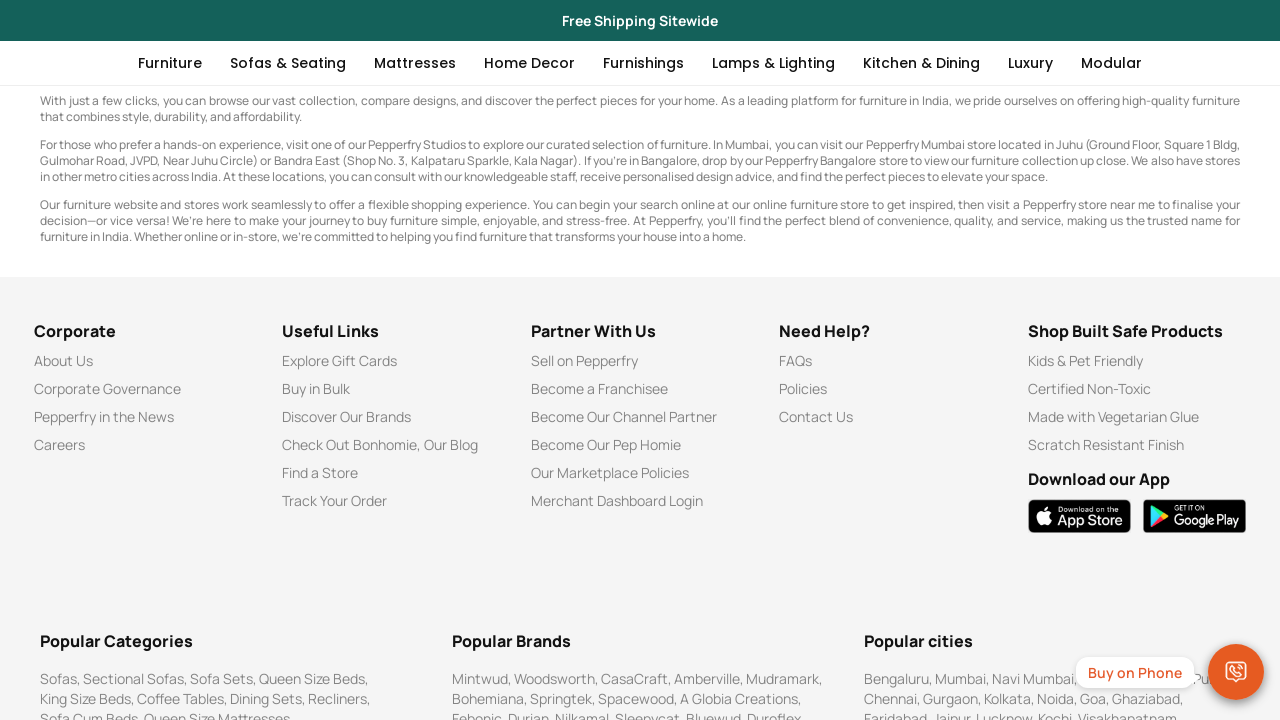

Switched to new window opened by 'Sell on Pepperfry' link
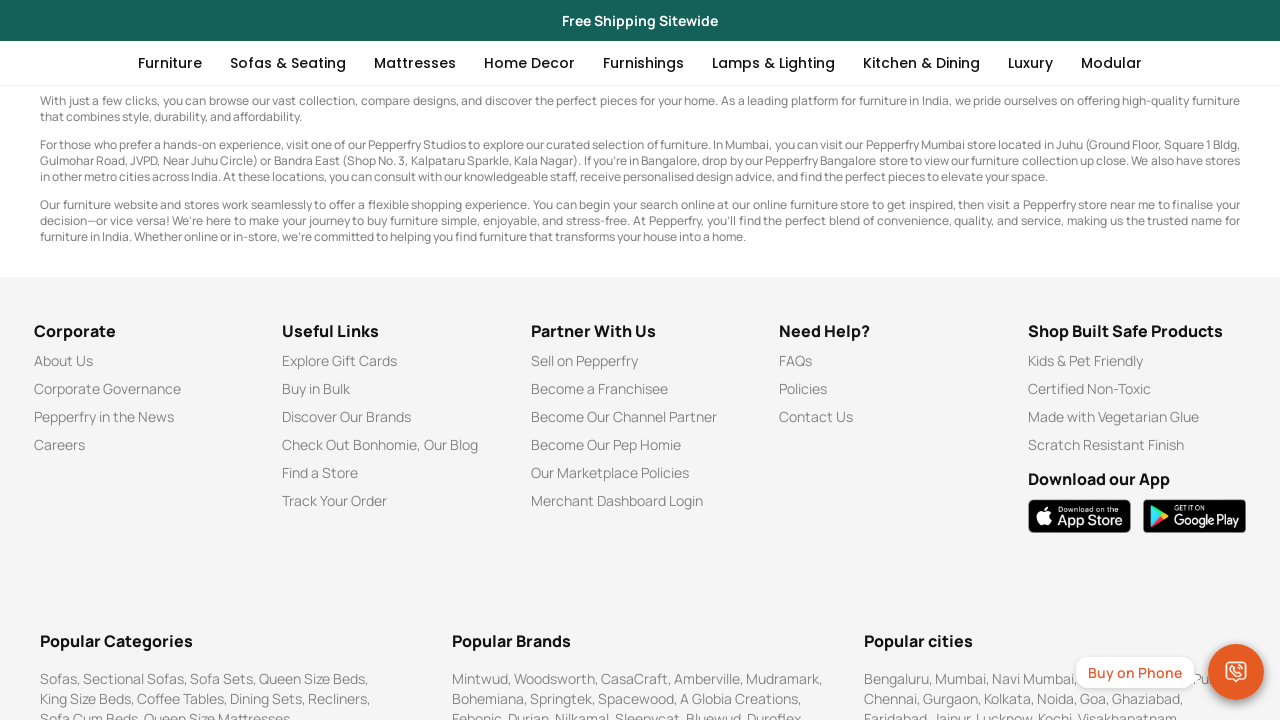

Filled name field with 'Reyaz' in new window on input[placeholder='Name']
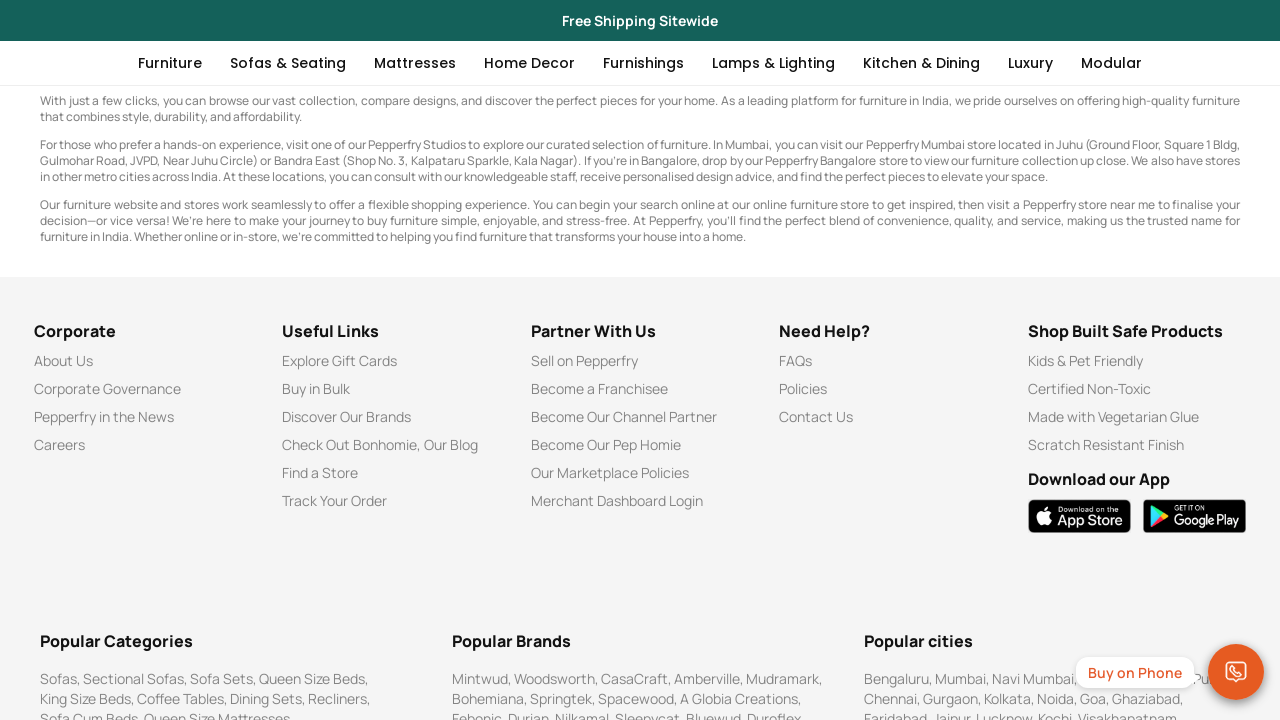

Waited after filling name field
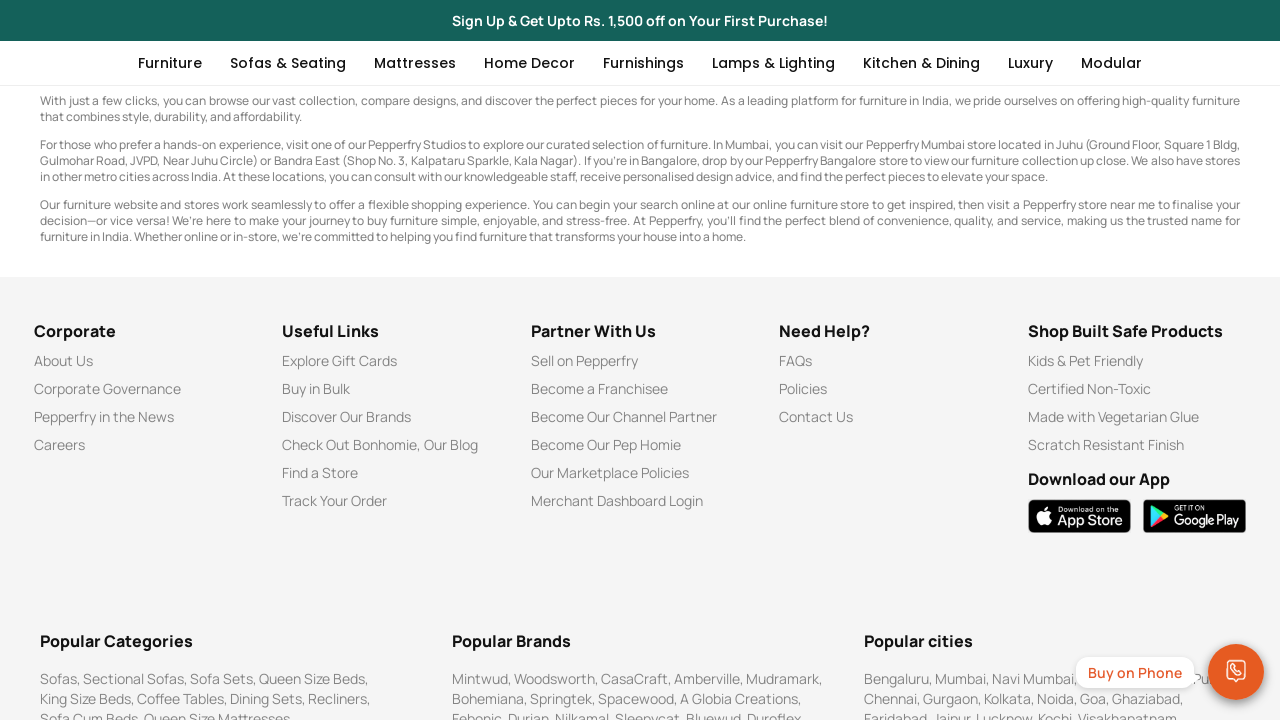

Switched back to original Pepperfry homepage window
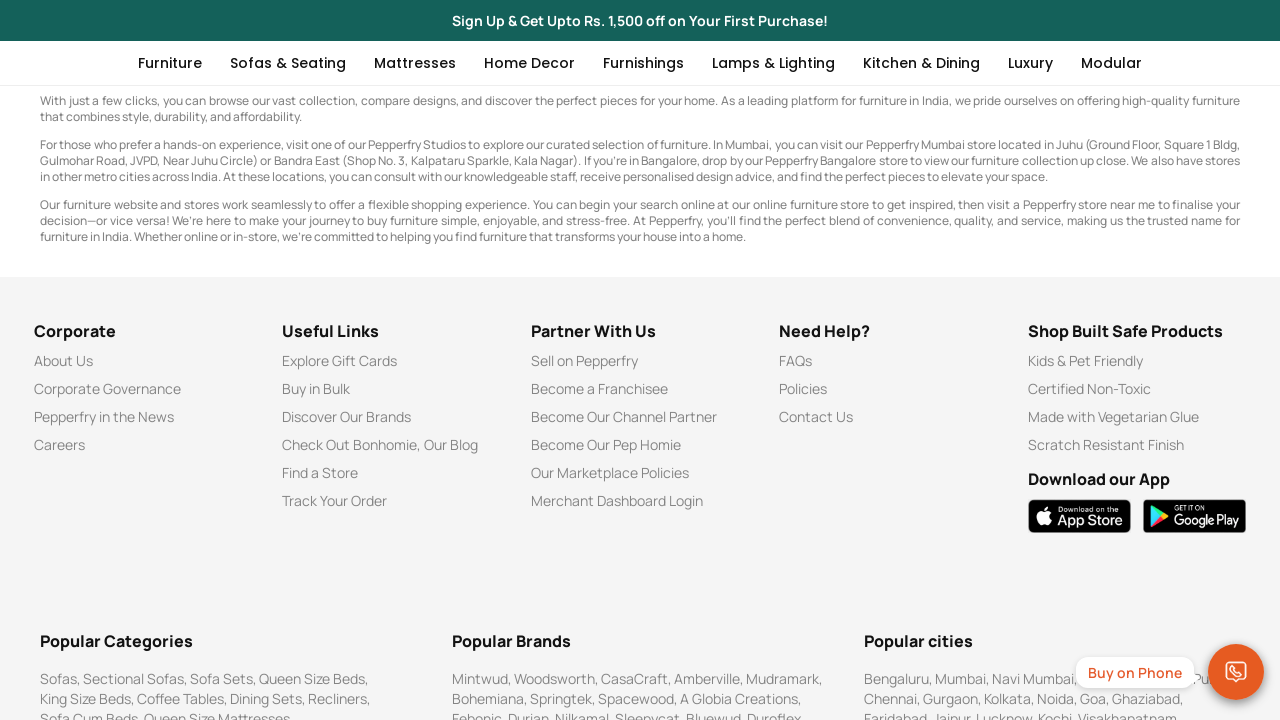

Final wait after switching back to home window
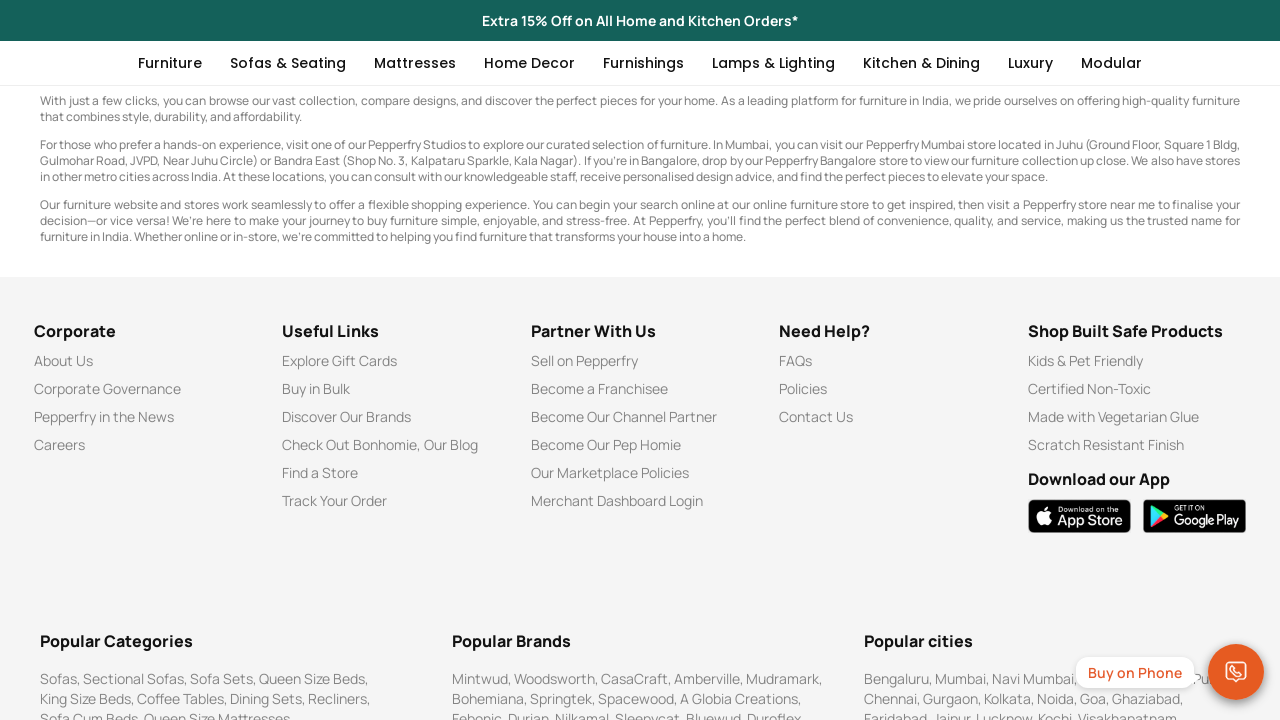

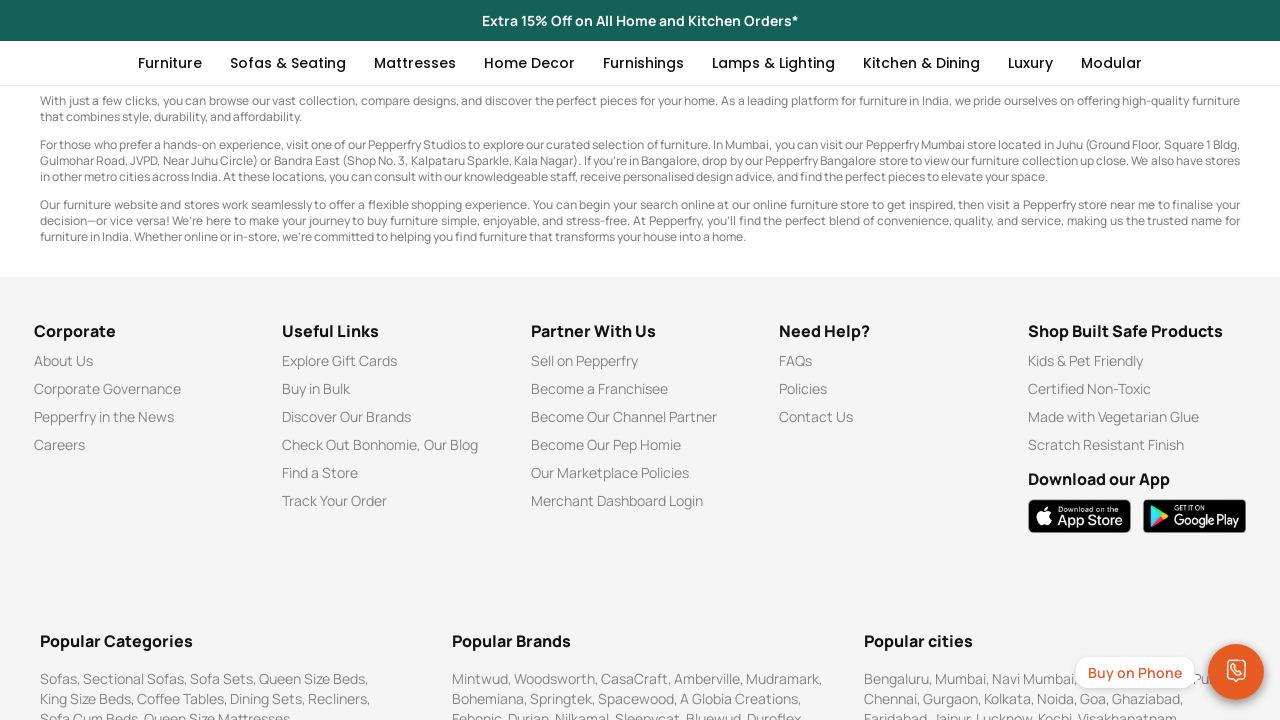